Clicks on the container element on the BlazeDemo homepage

Starting URL: http://blazedemo.com/

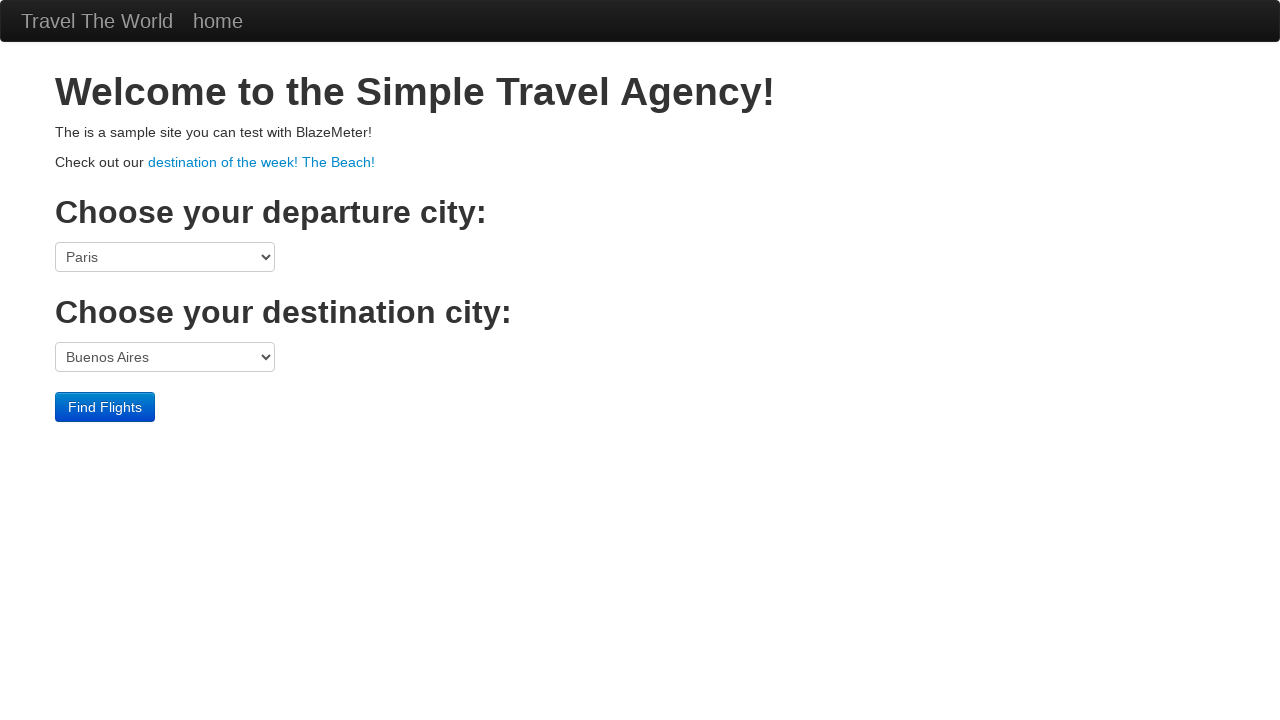

Navigated to BlazeDemo homepage
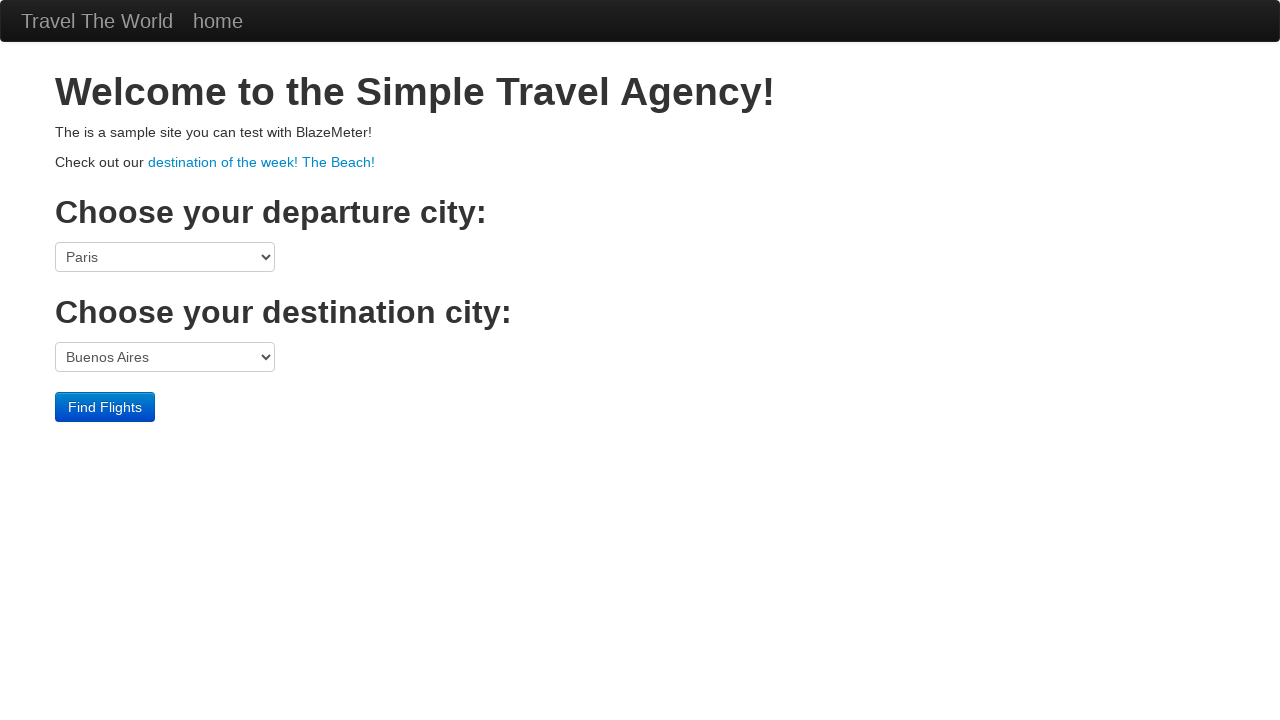

Clicked on the container element at (640, 21) on .container
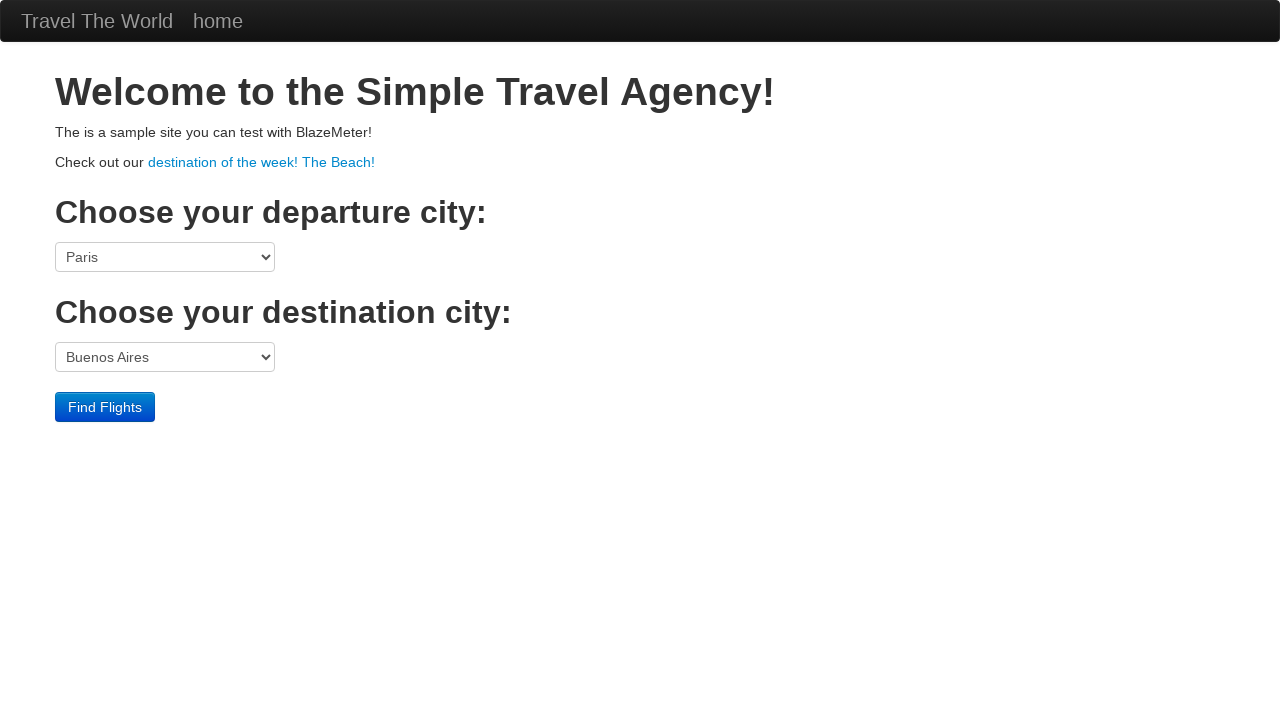

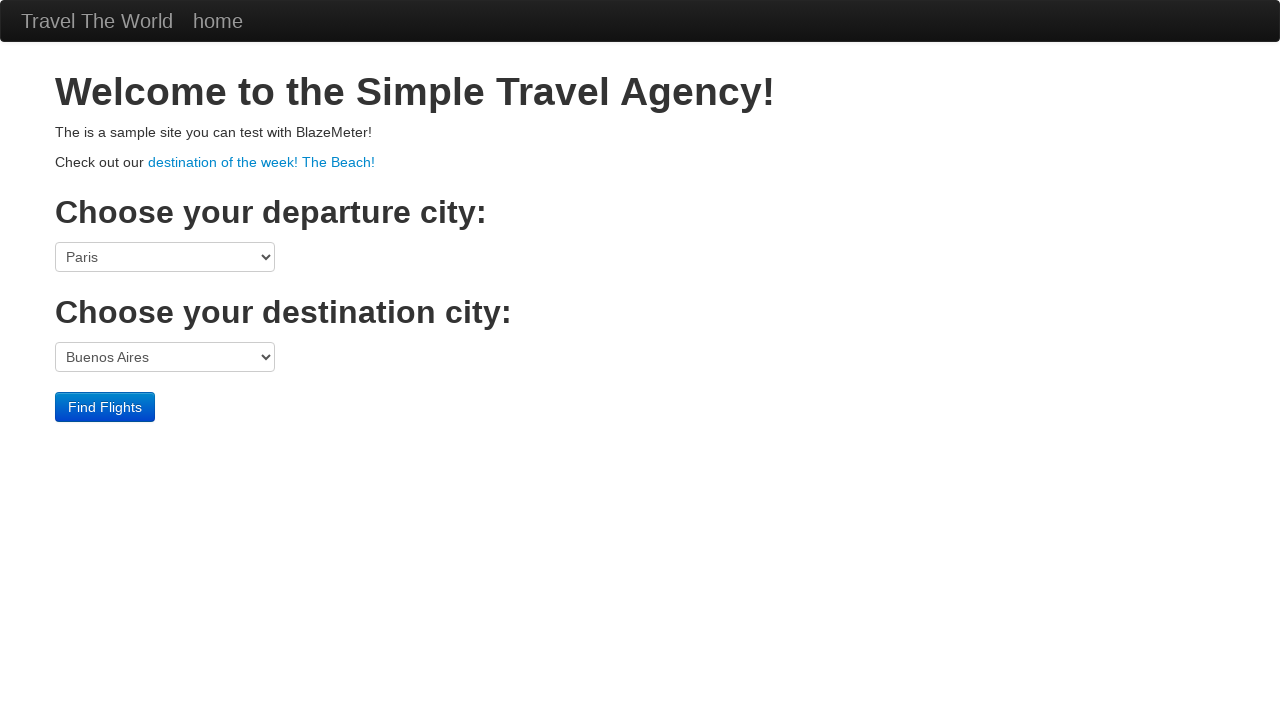